Tests JavaScript prompt alert functionality by clicking a button to trigger a prompt alert and entering text into the alert dialog.

Starting URL: https://demoqa.com/alerts

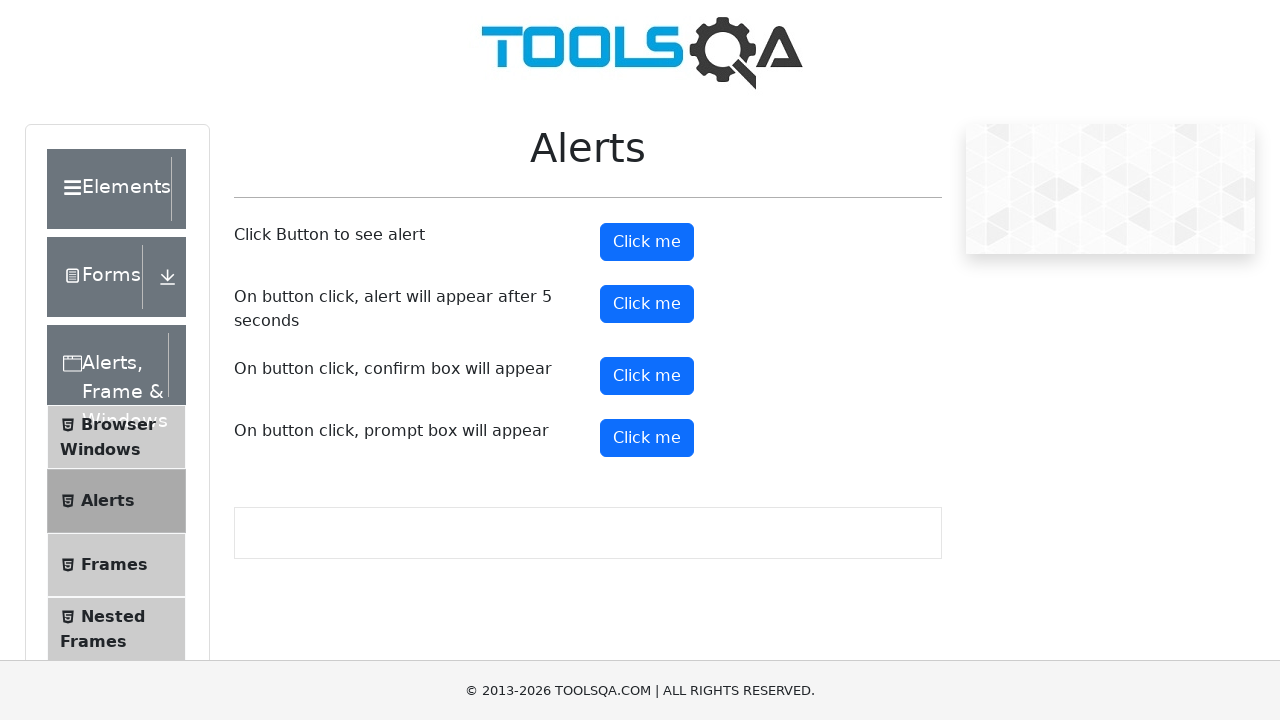

Clicked prompt alert button at (647, 438) on #promtButton
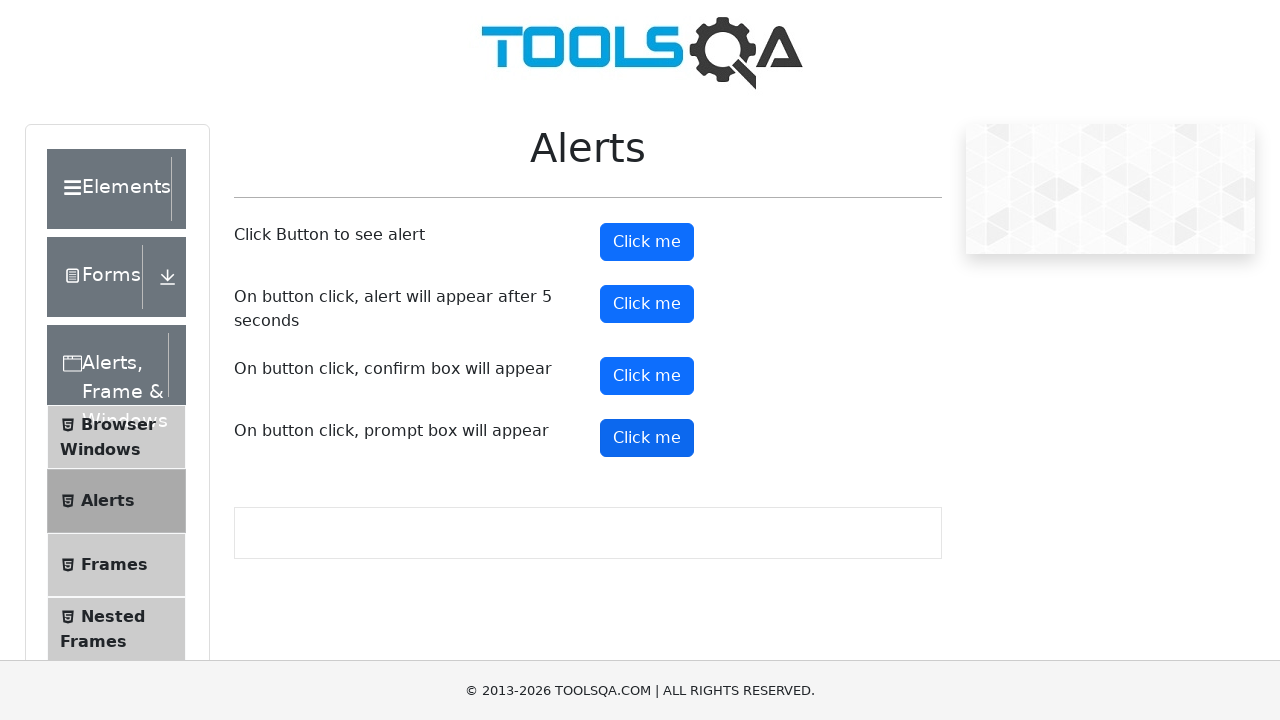

Set up dialog event handler to accept prompt with 'TestUser'
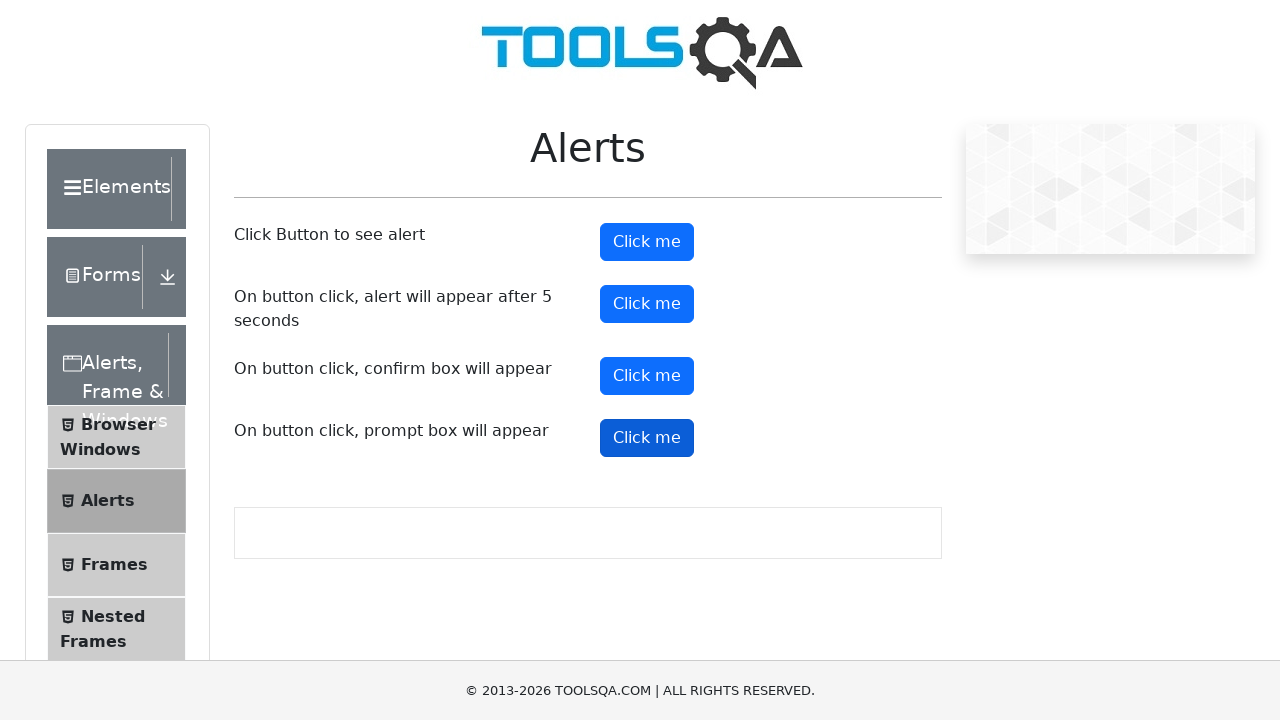

Clicked prompt alert button again to trigger dialog with handler at (647, 438) on #promtButton
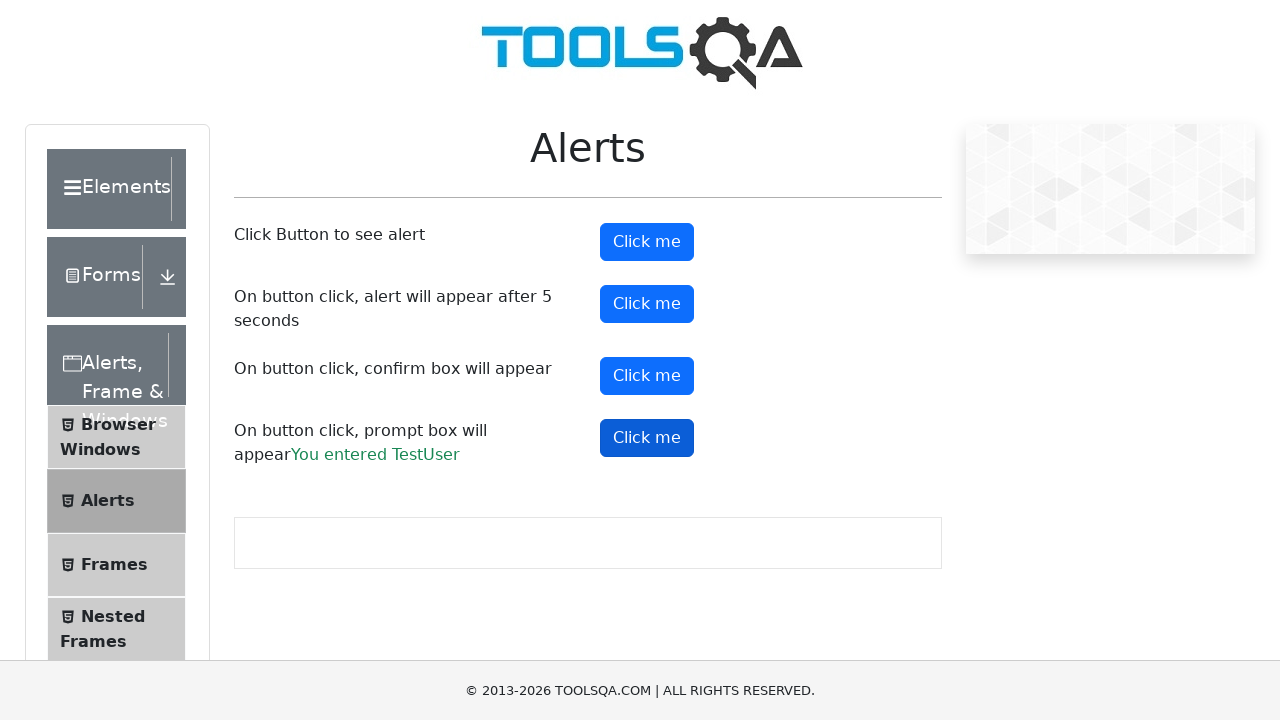

Waited for dialog to be processed
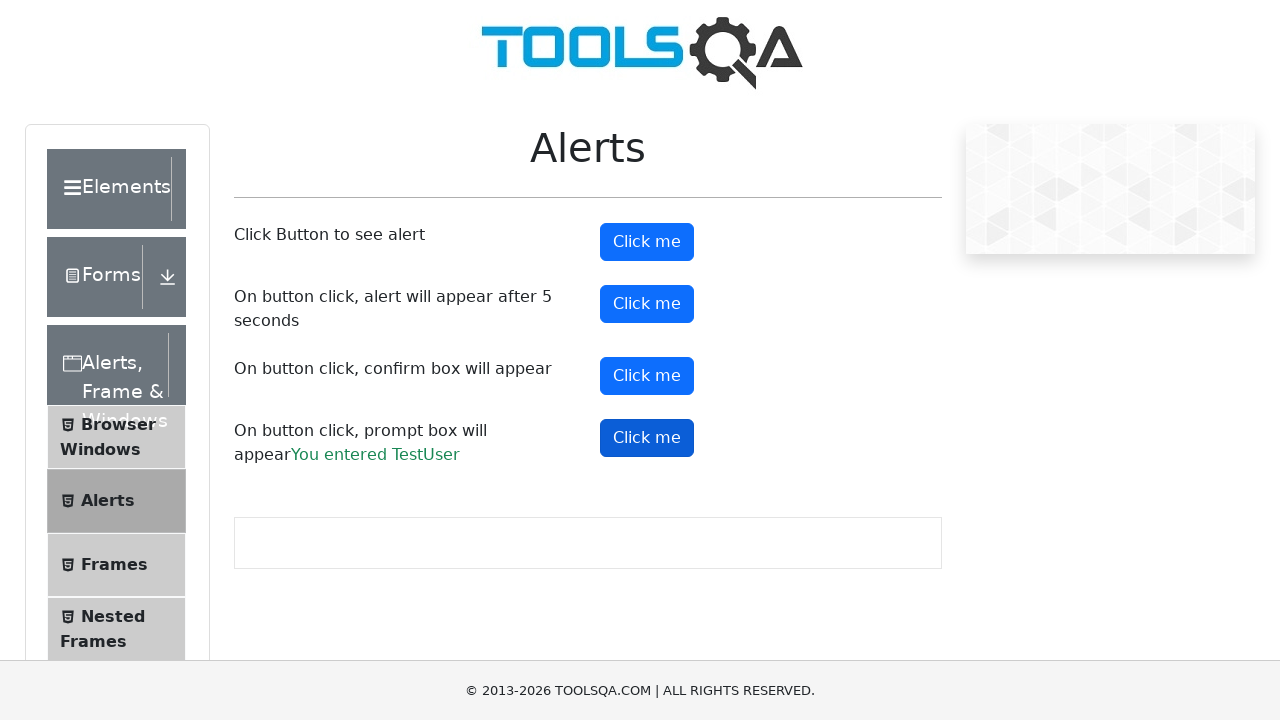

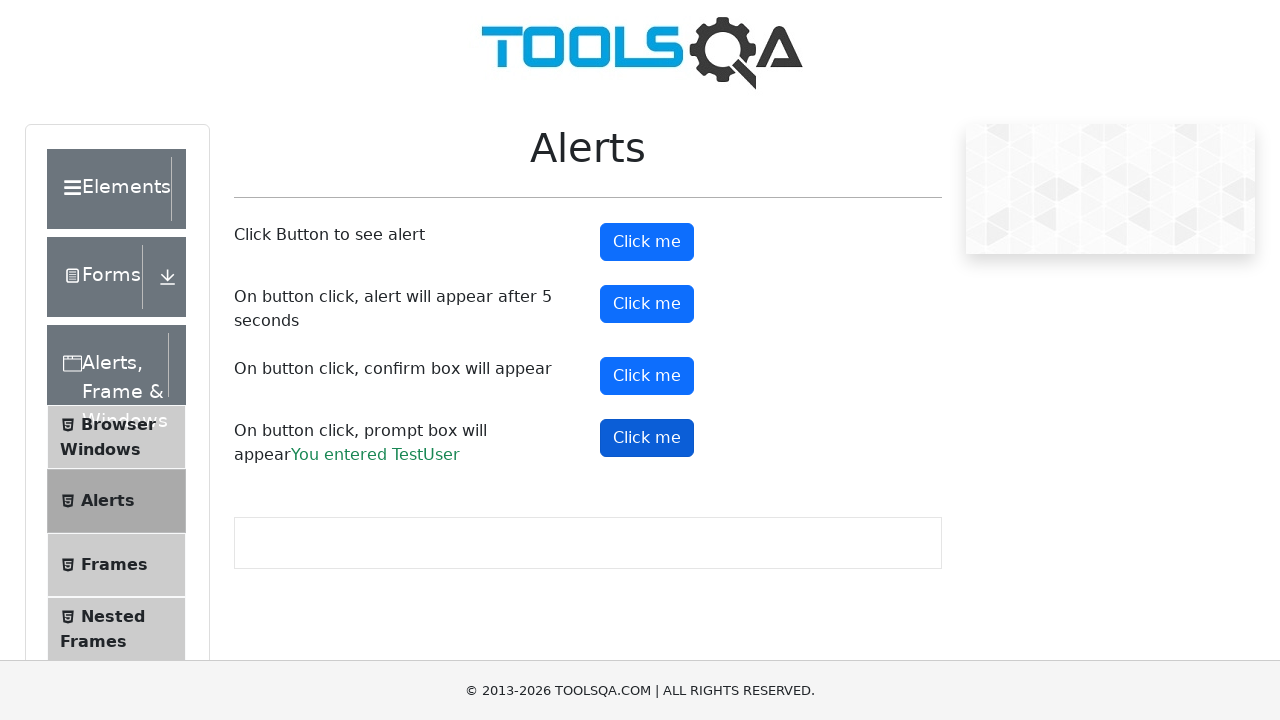